Navigates to GoDaddy homepage and verifies the page title and URL are correct for the Indian version of the site.

Starting URL: https://www.godaddy.com

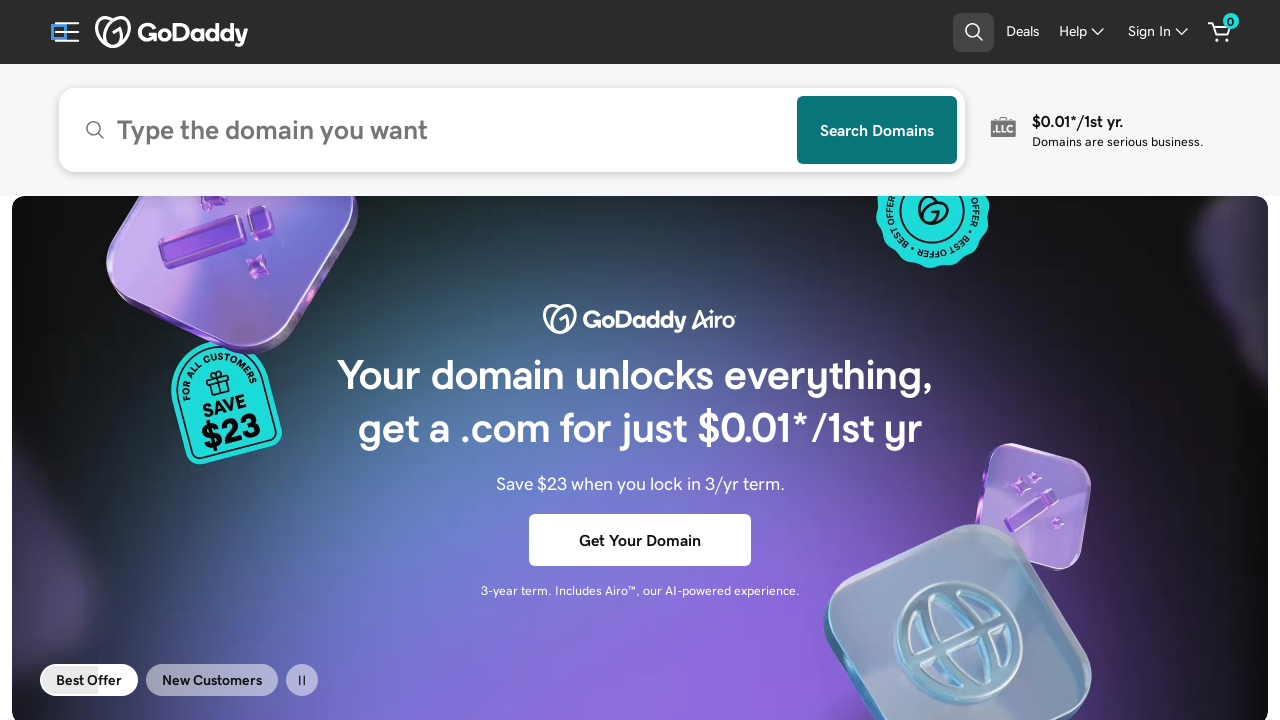

Waited for page to load (domcontentloaded state)
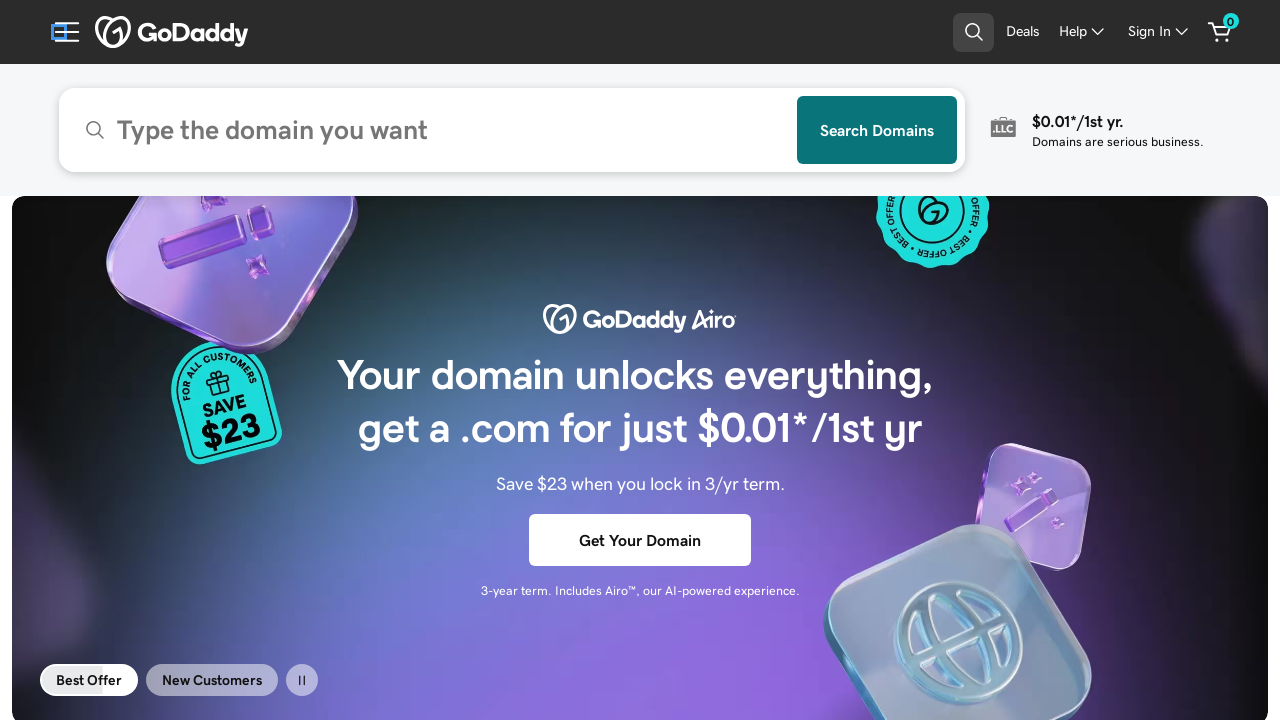

Retrieved page title: GoDaddy Official Site: Get a Domain & Launch Your Website.
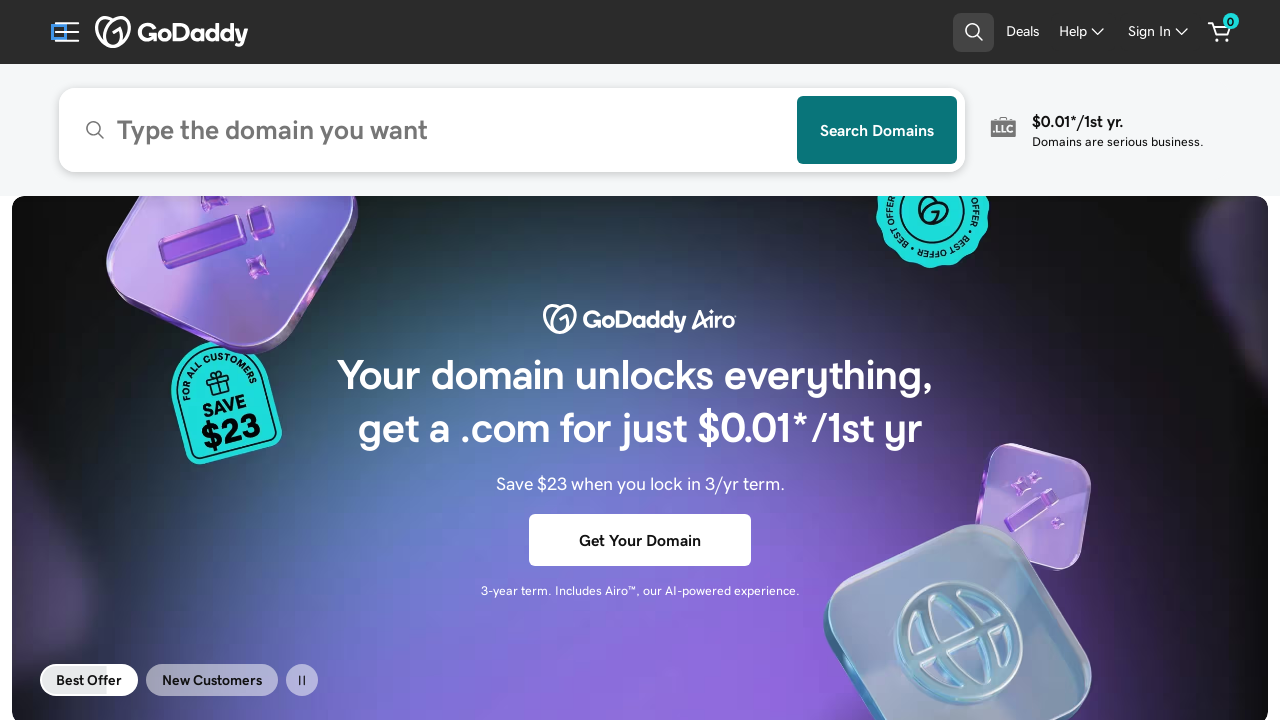

Verified GoDaddy is present in page title
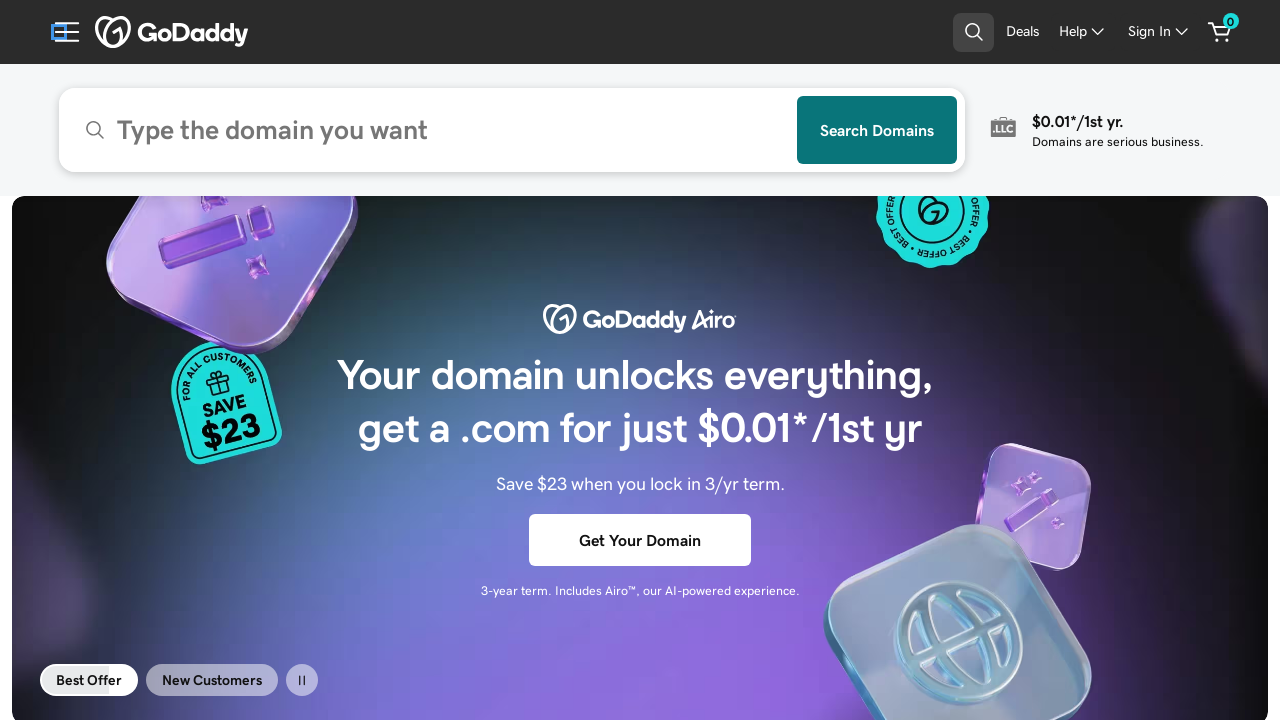

Retrieved current URL: https://www.godaddy.com/
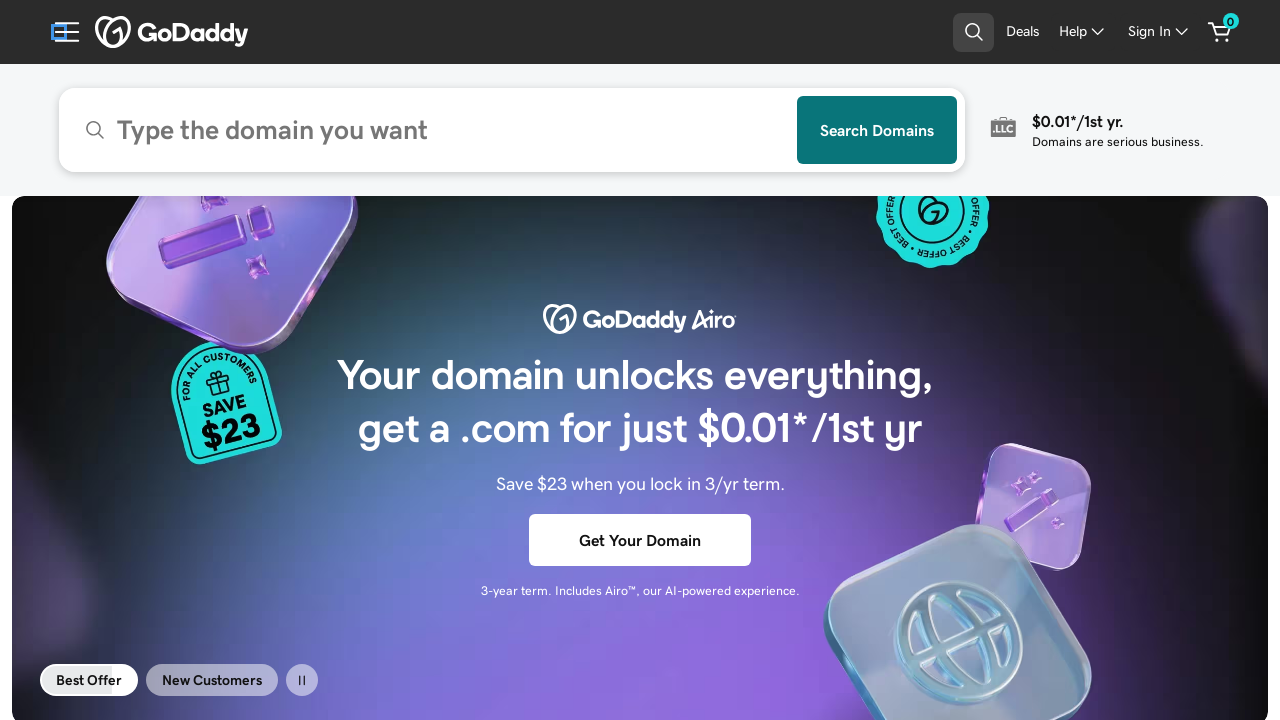

Verified godaddy.com is present in the current URL
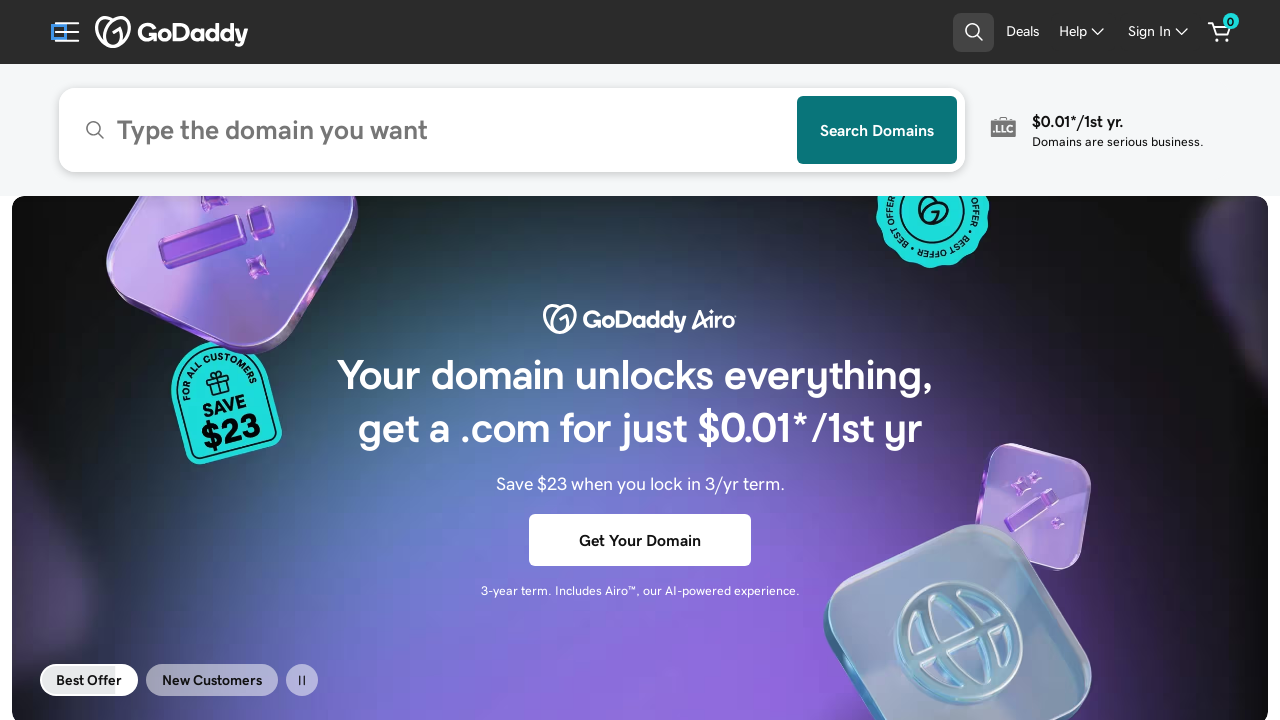

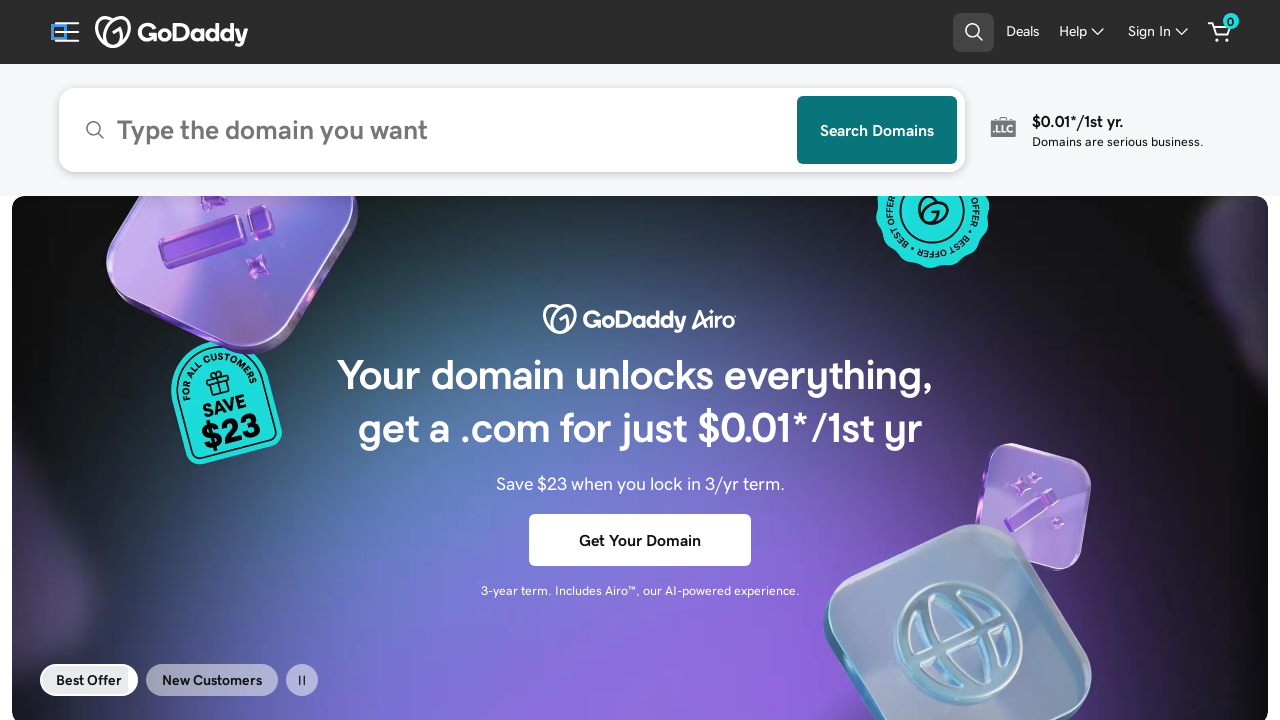